Tests JavaScript alert handling by clicking a button that triggers an alert and then accepting the alert dialog

Starting URL: https://testautomationpractice.blogspot.com/

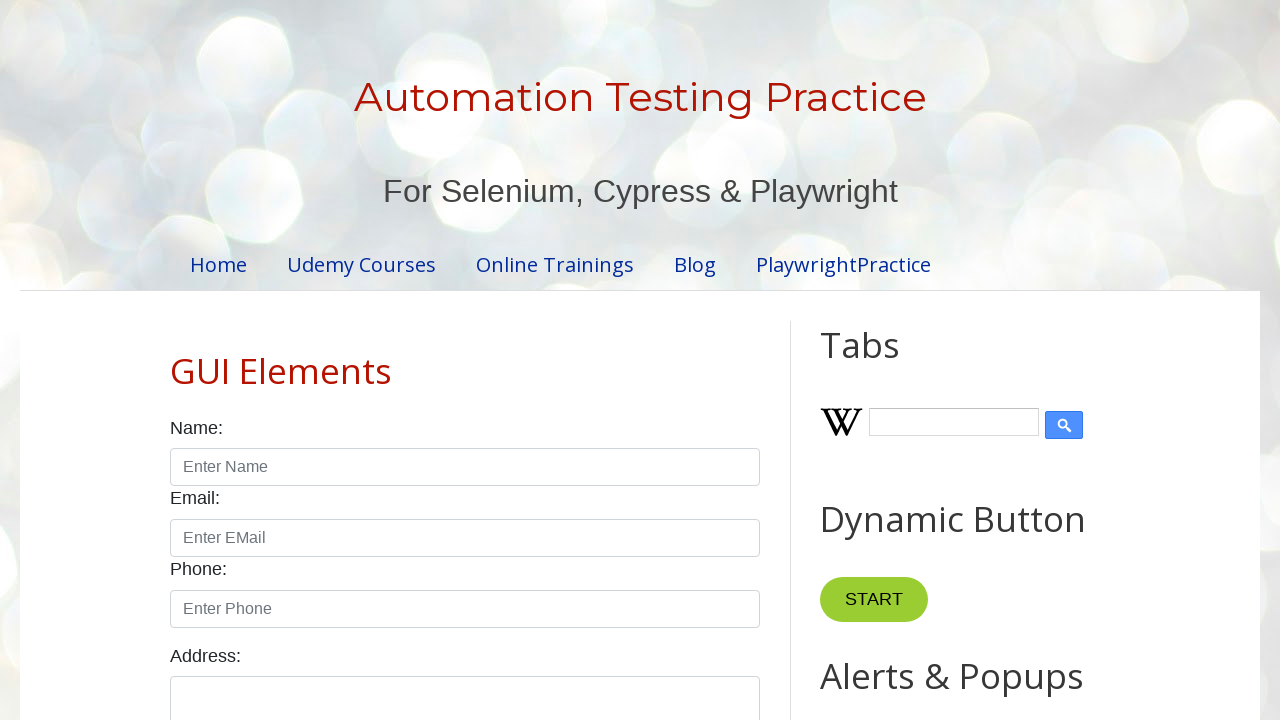

Set up dialog handler to automatically accept alerts
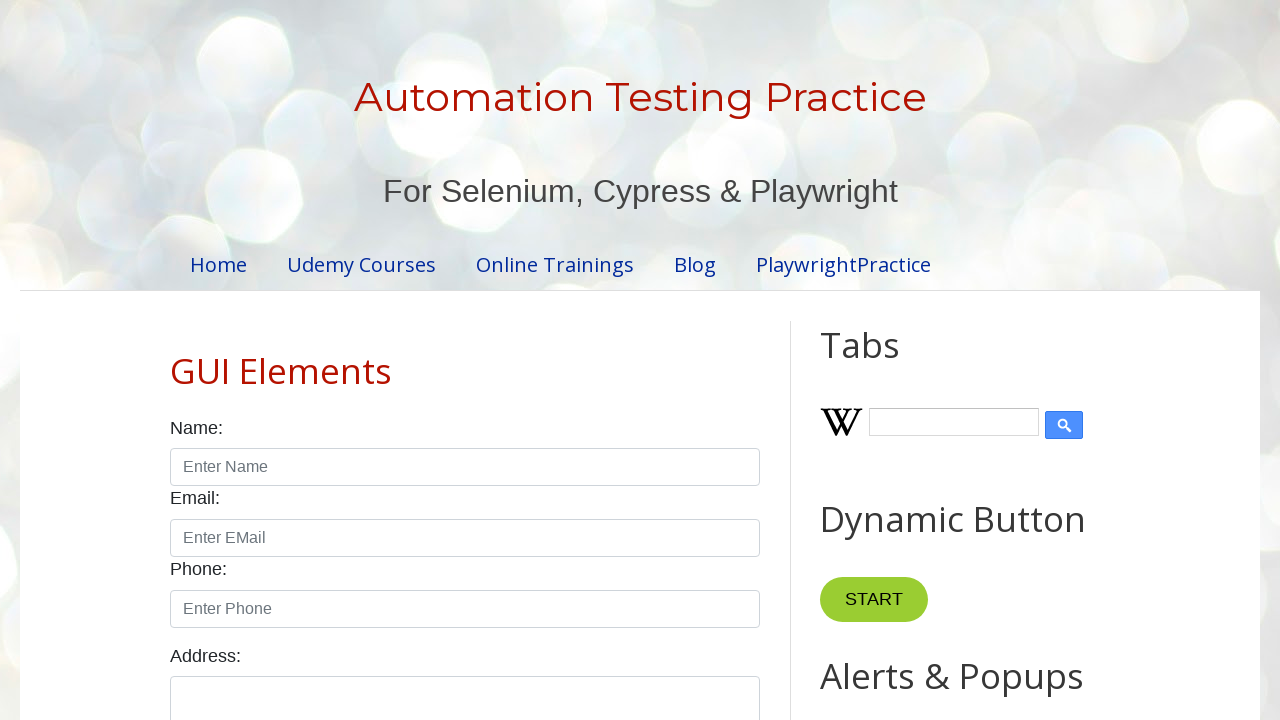

Clicked button that triggers JavaScript alert at (880, 361) on button[onclick='myFunction()']
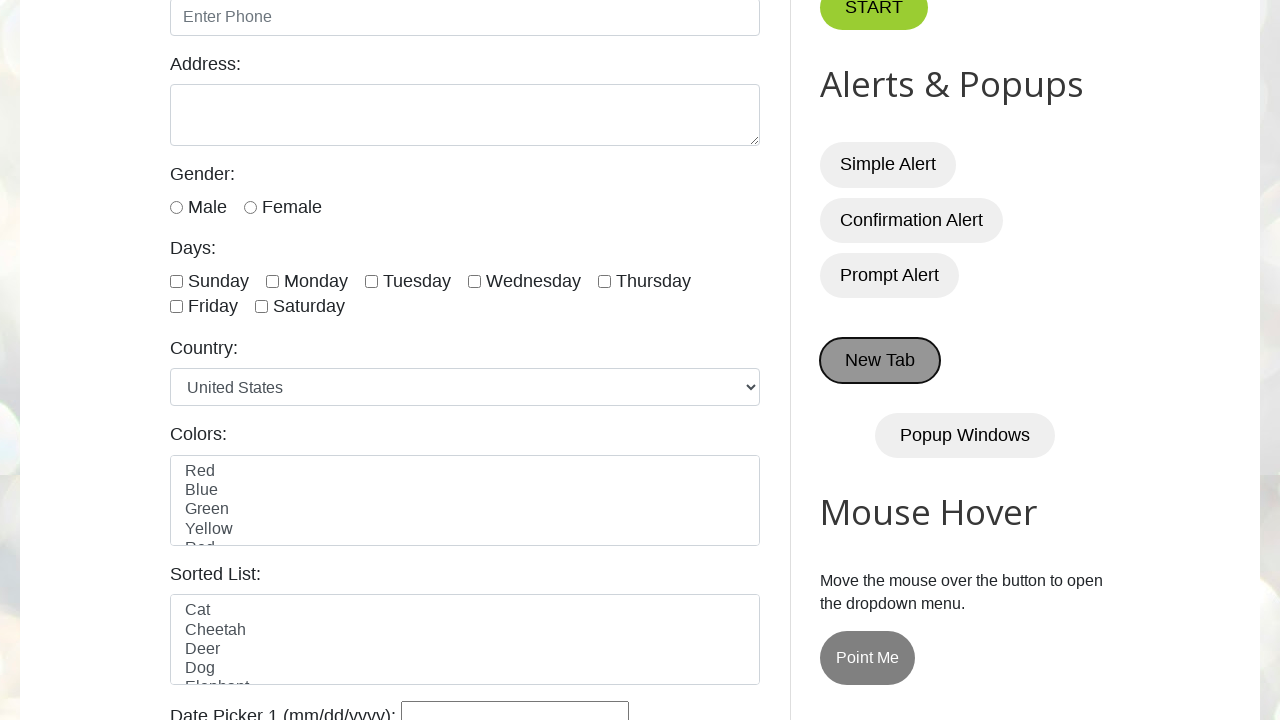

Waited for alert interaction to complete
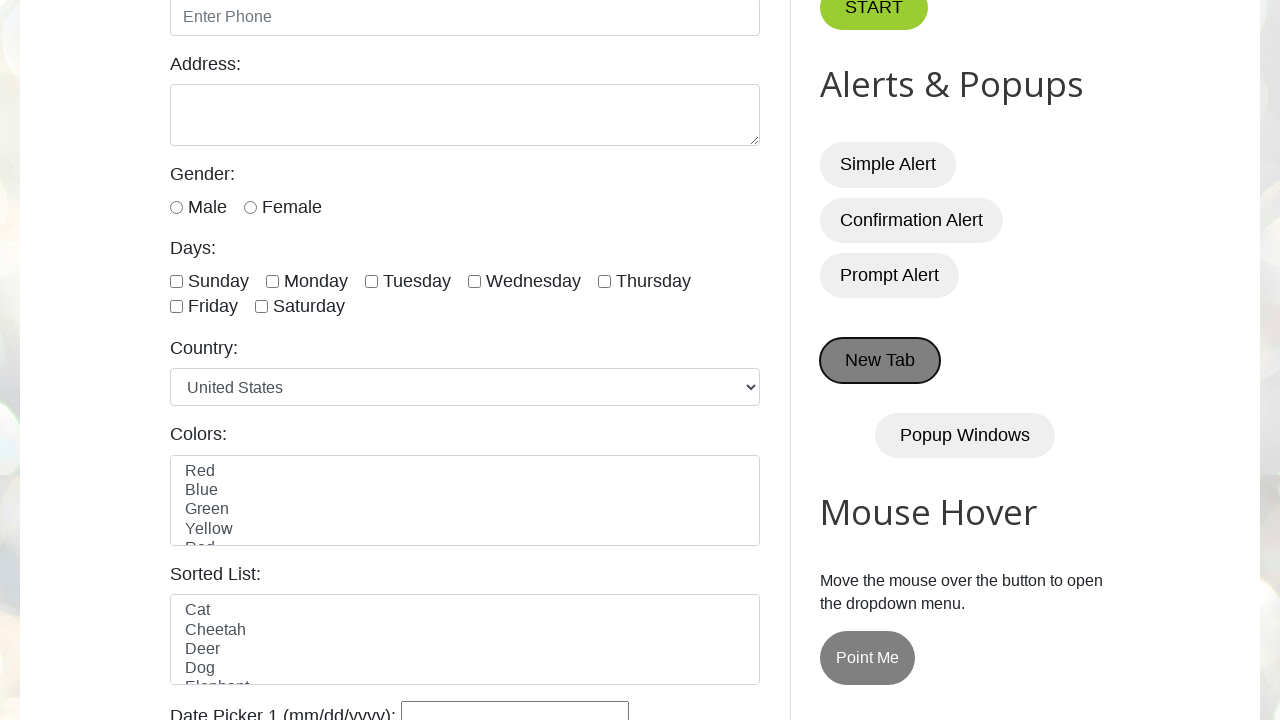

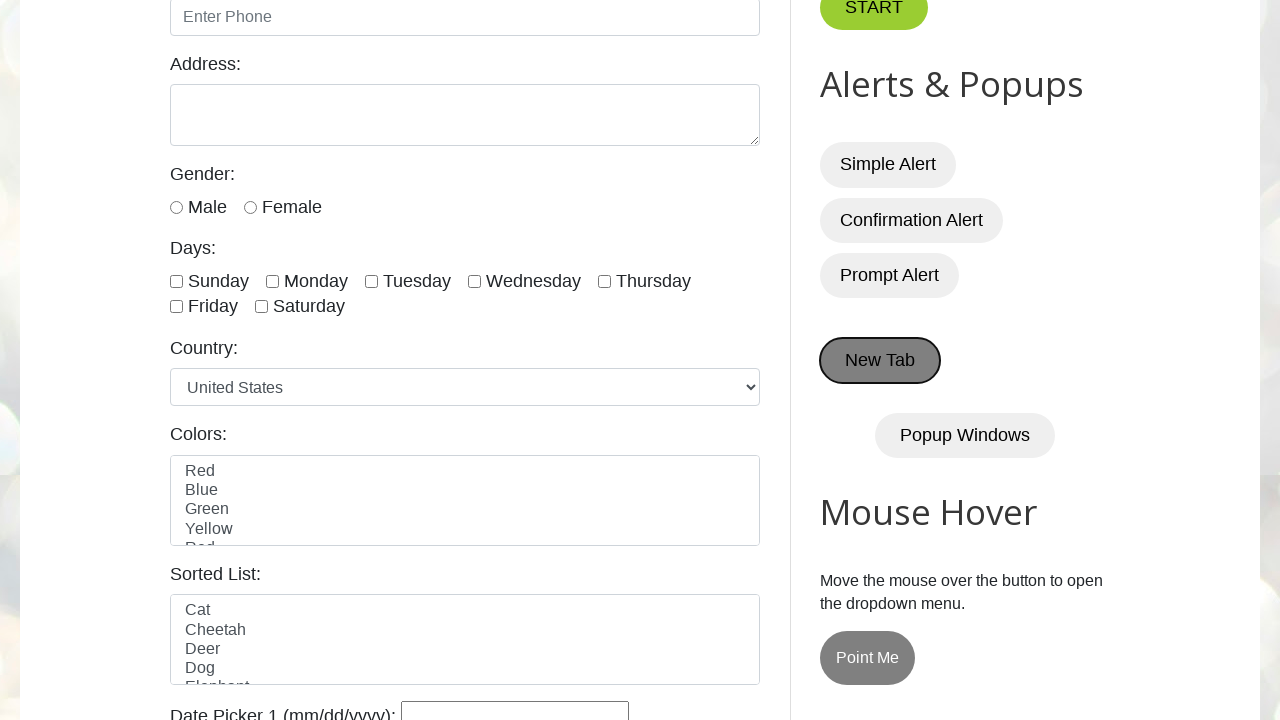